Tests horizontal slider by moving it to 100% position using calculated offset based on slider width

Starting URL: http://the-internet.herokuapp.com/horizontal_slider

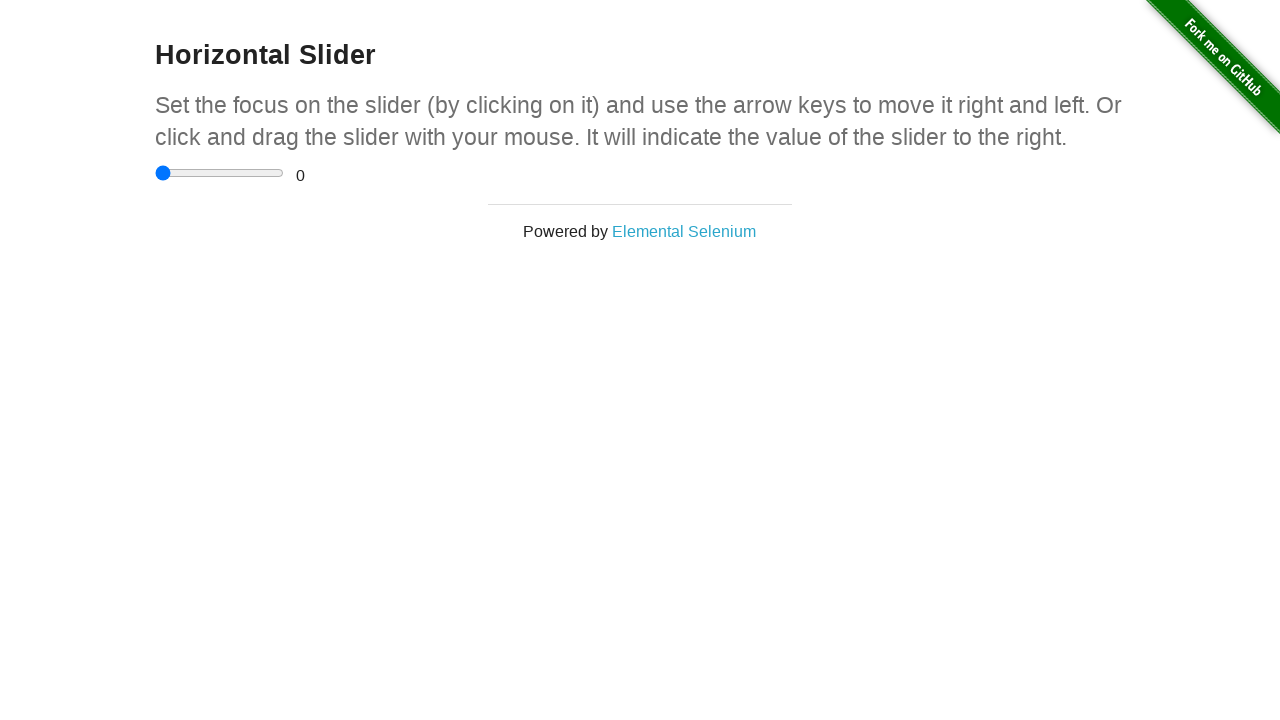

Waited for slider container to load
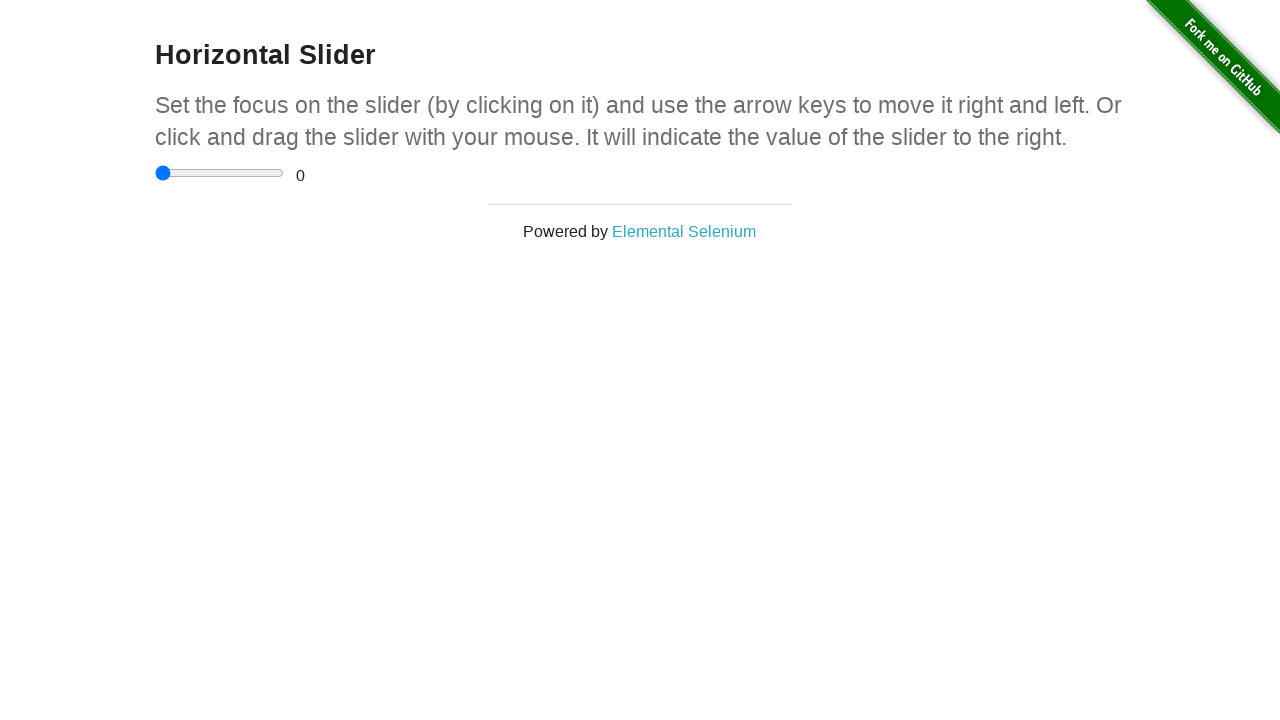

Located the horizontal slider element
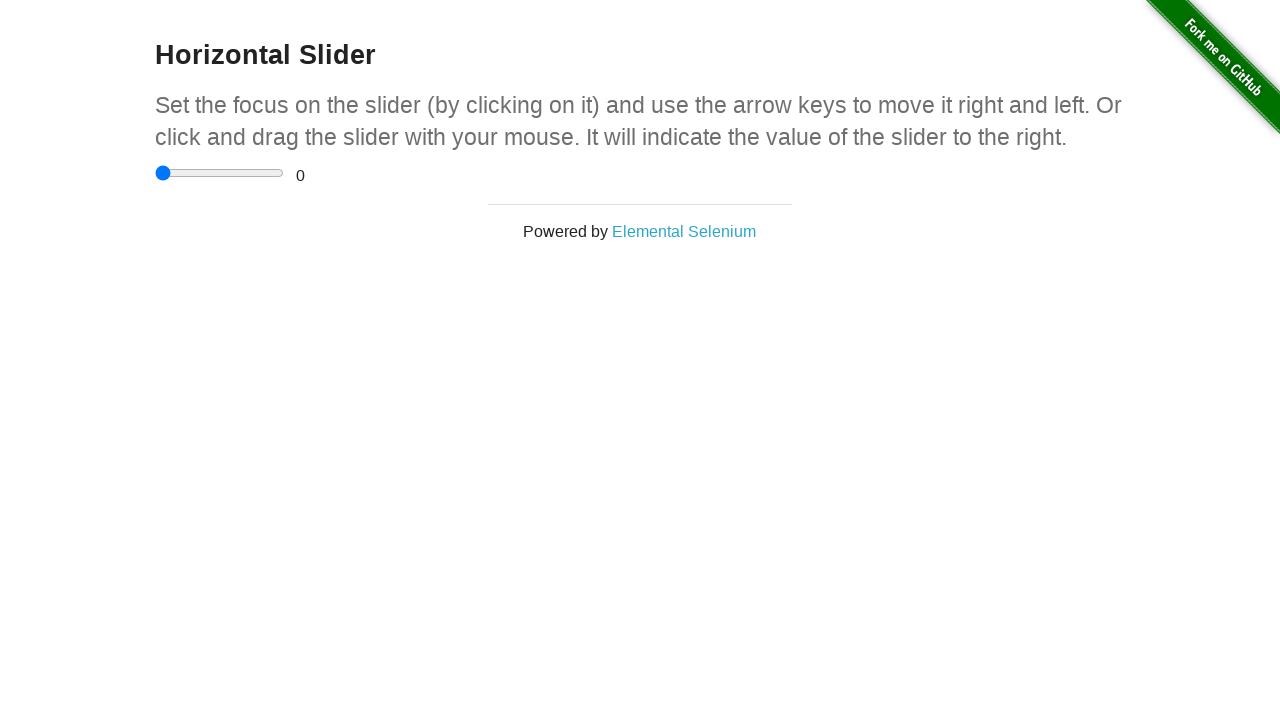

Retrieved slider bounding box dimensions
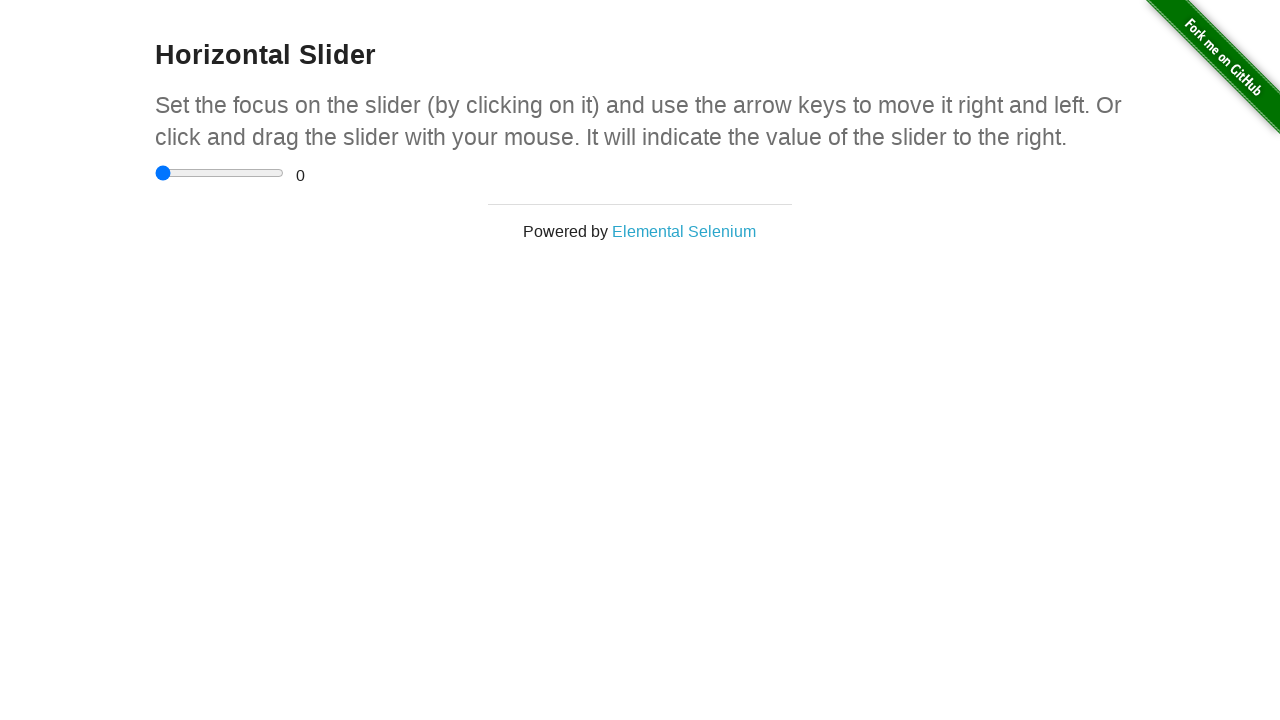

Moved mouse to center of slider at (220, 173)
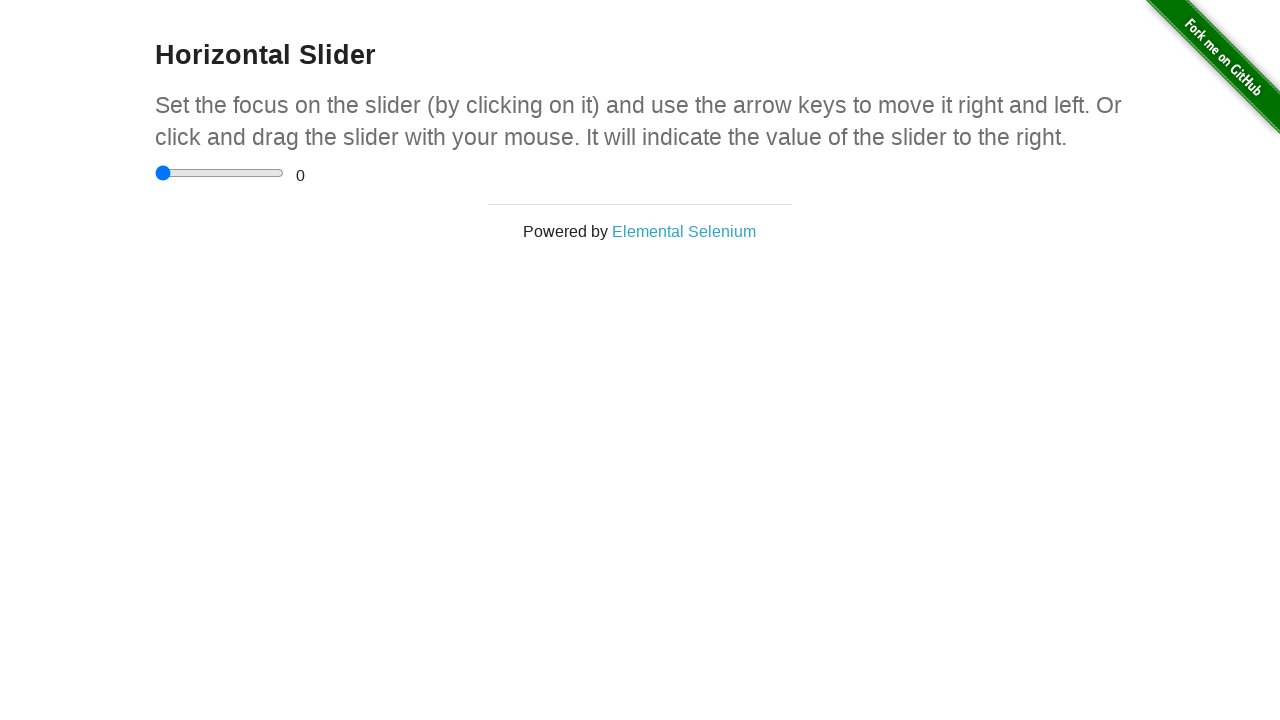

Pressed mouse button down on slider at (220, 173)
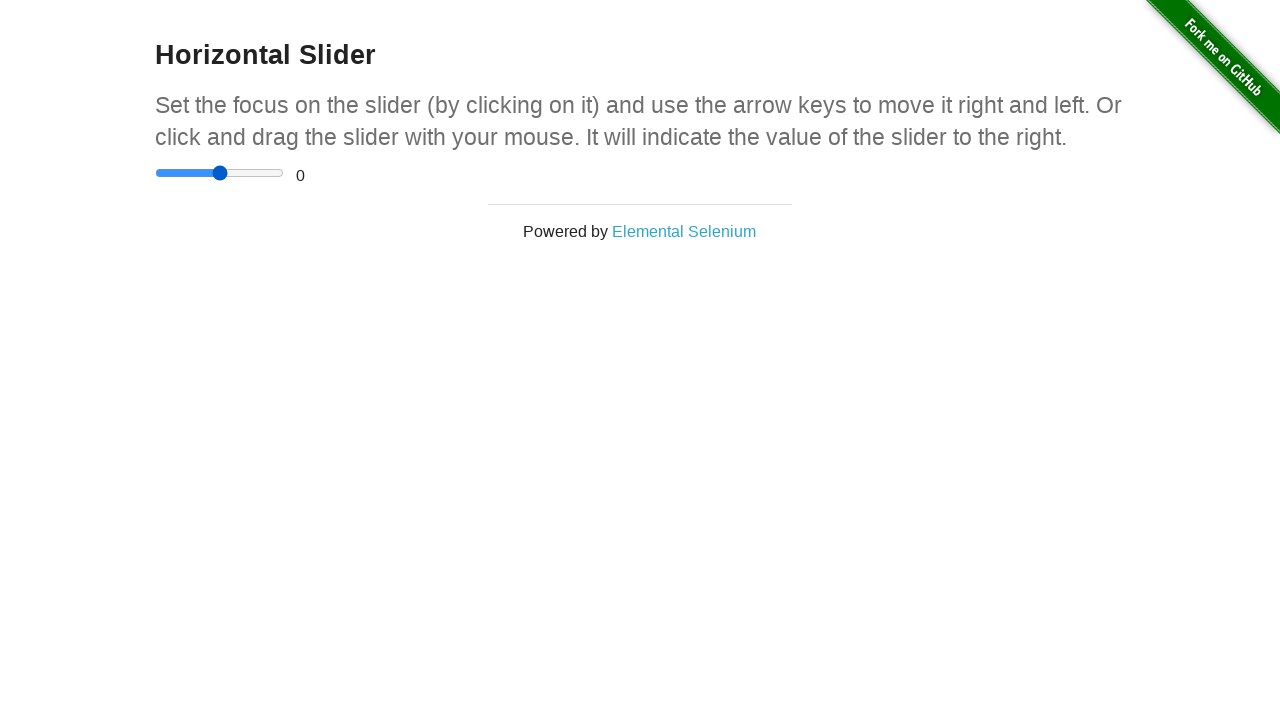

Dragged slider to 100% position (far right) at (284, 173)
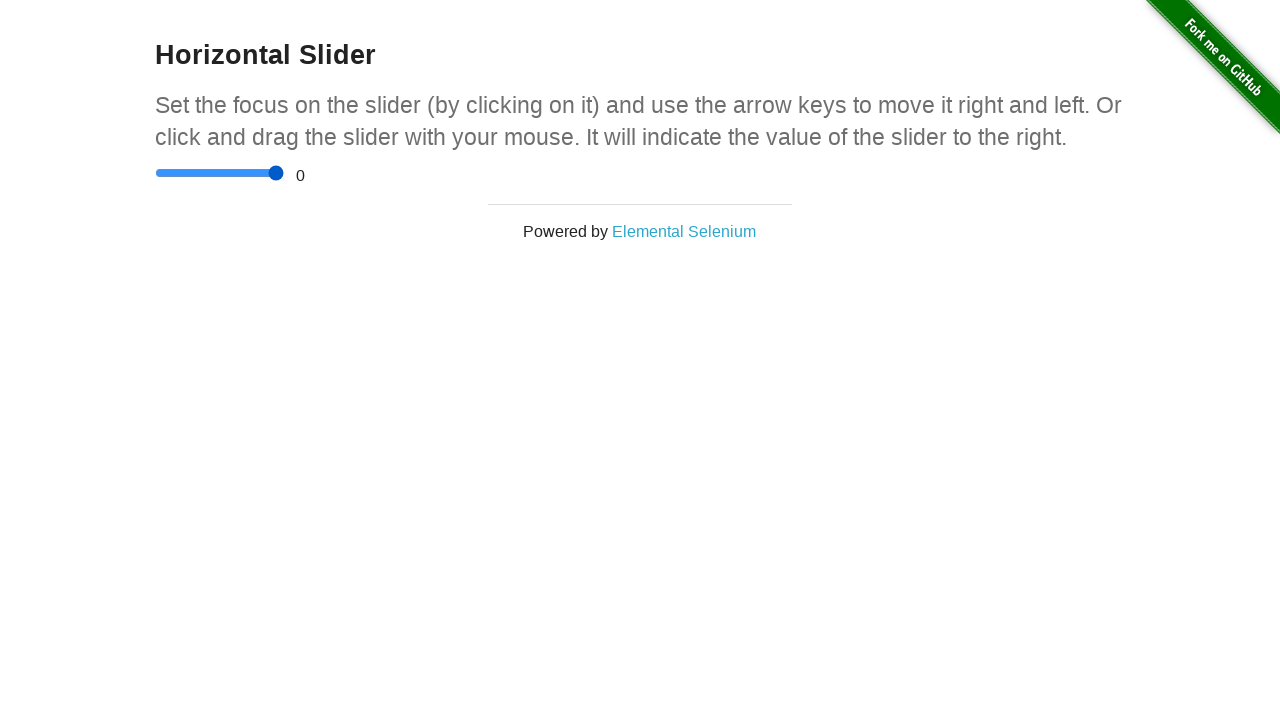

Released mouse button to complete slider drag at (284, 173)
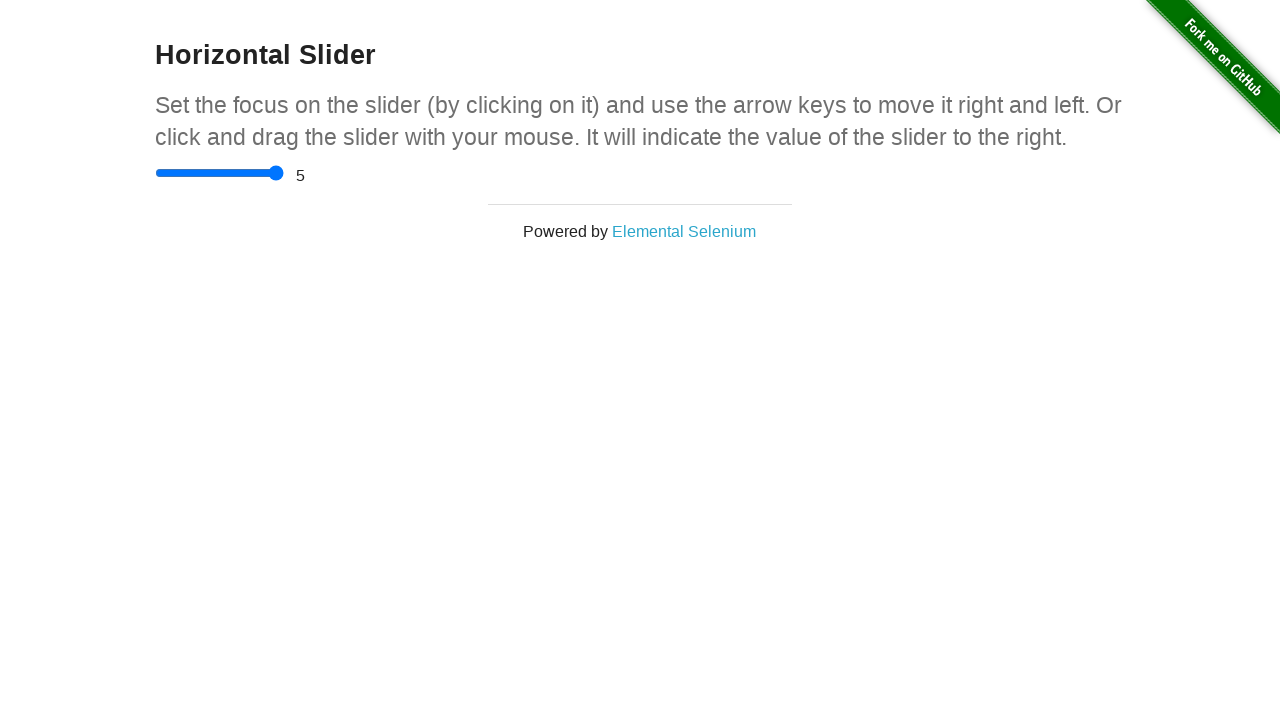

Verified slider value updated to 100%
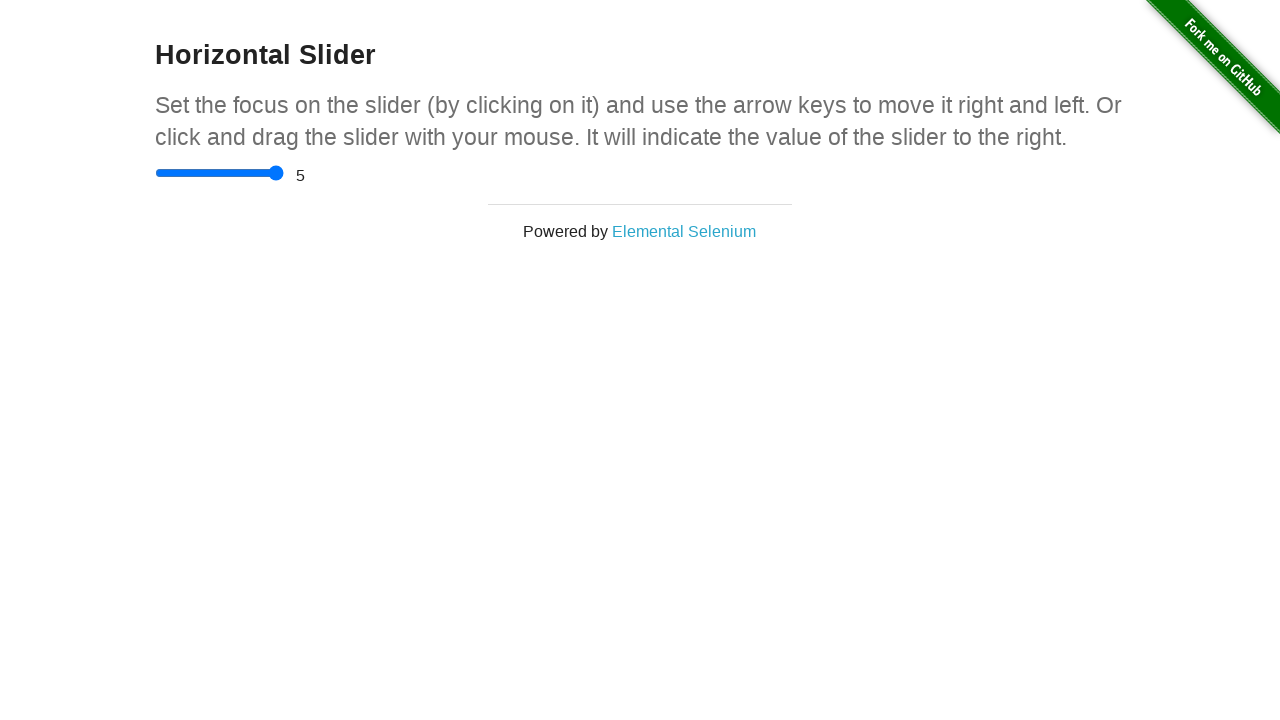

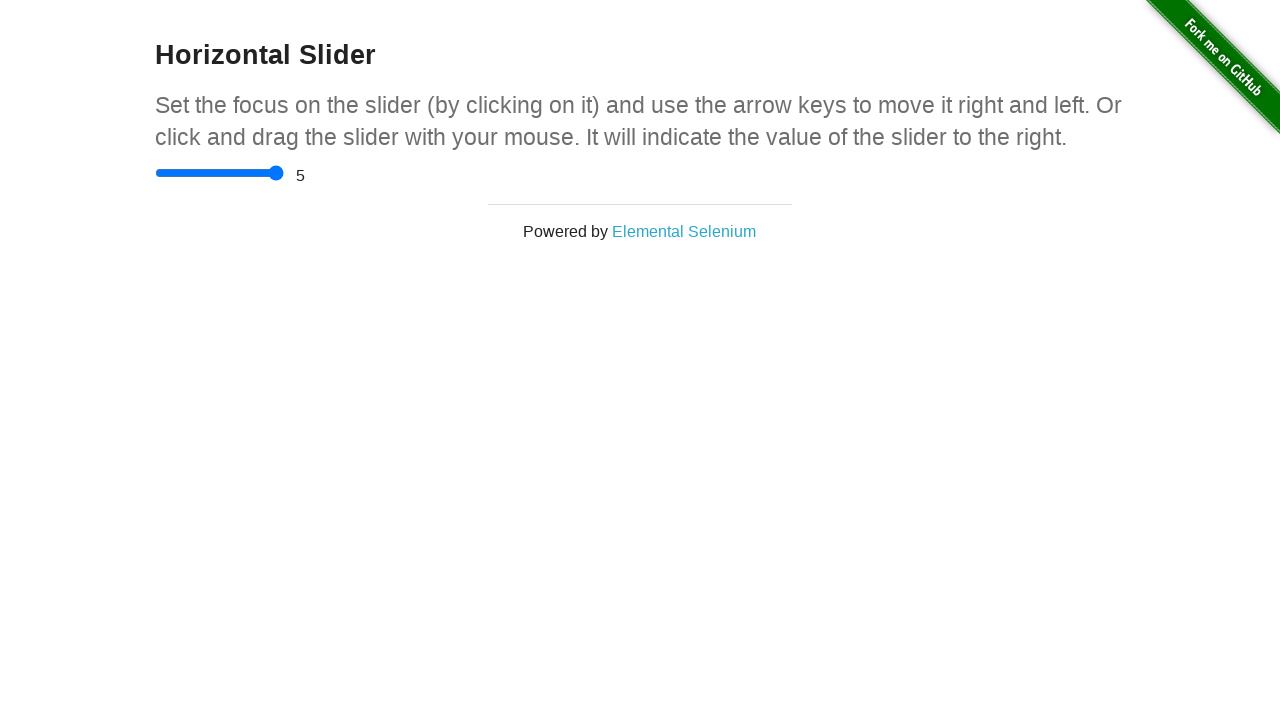